Tests the Beauty Kurly (뷰티컬리) button functionality by clicking it and verifying navigation to the beauty section of the website.

Starting URL: https://www.kurly.com/main

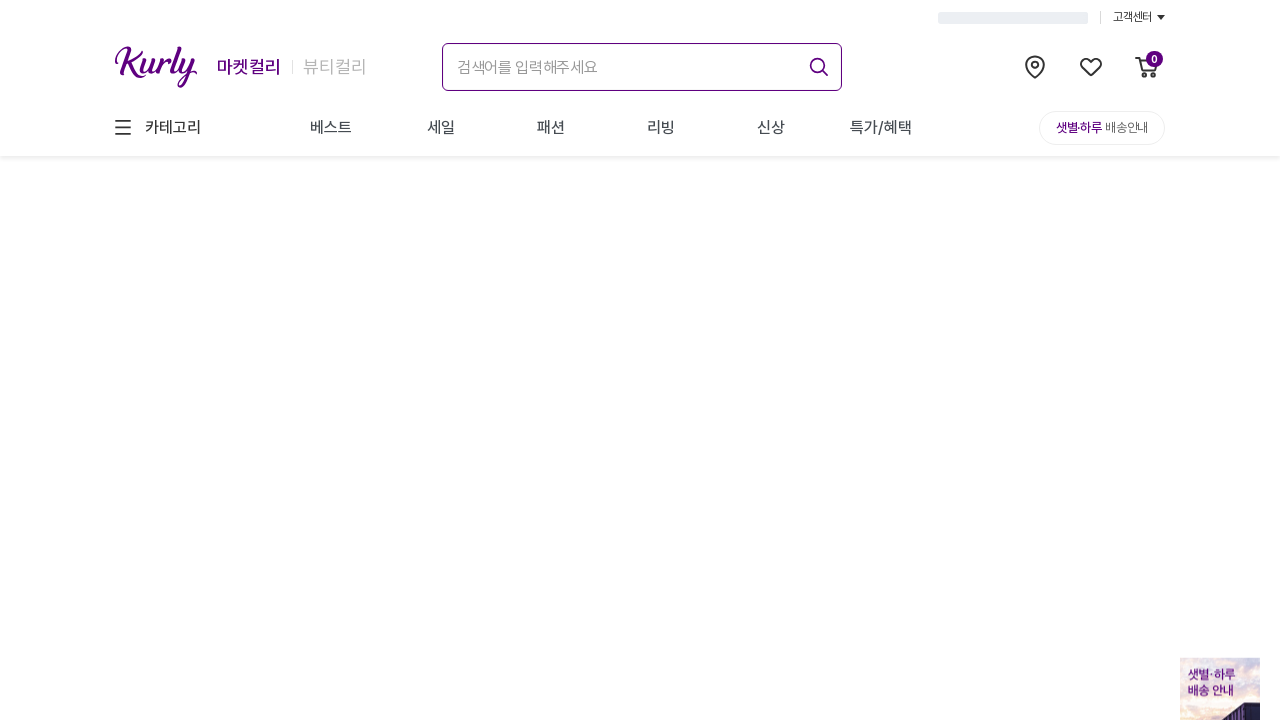

Clicked the '뷰티컬리' (Beauty Kurly) button at (335, 66) on internal:role=button[name="뷰티컬리"i]
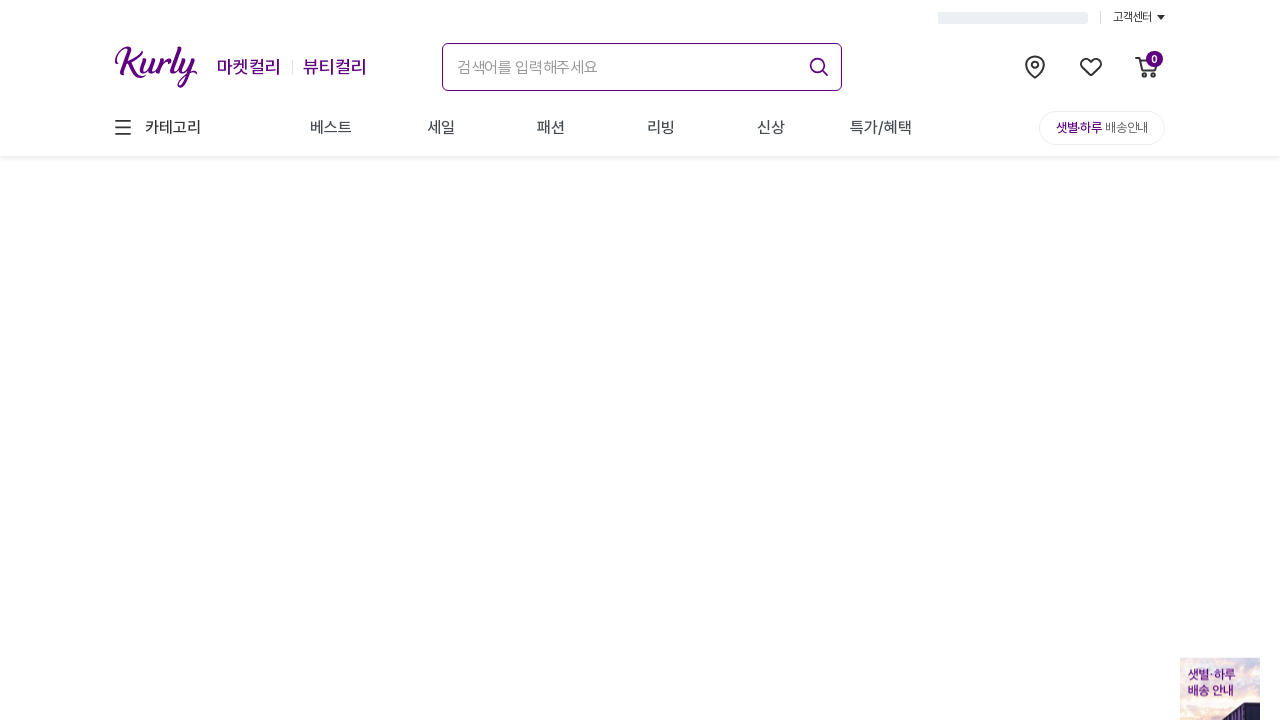

Navigated to beauty section at https://www.kurly.com/main/beauty
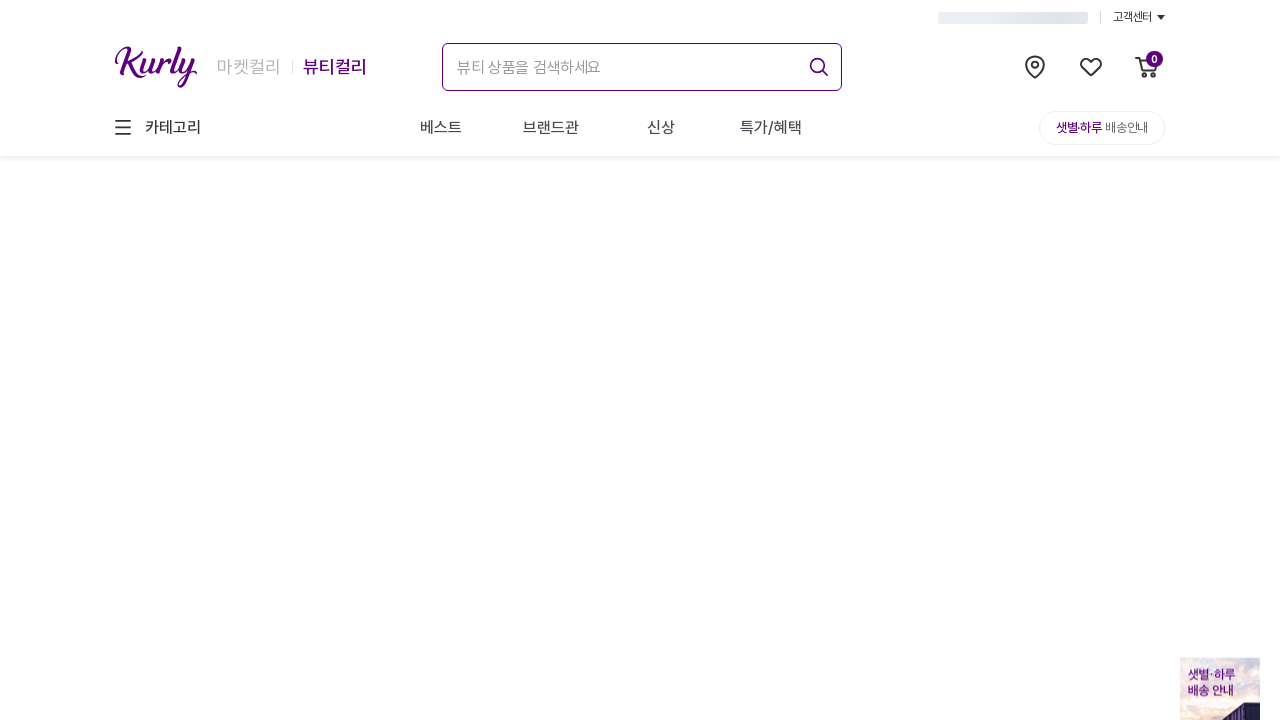

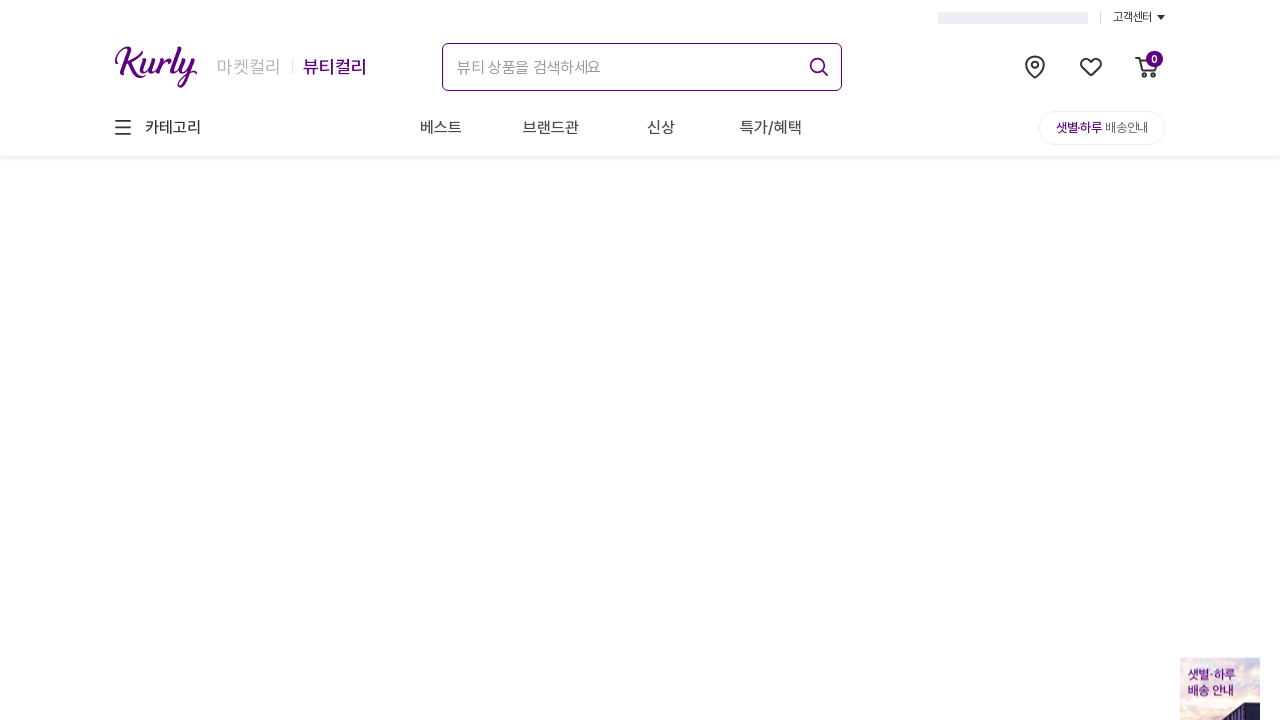